Tests the search functionality on python.org by entering a search query and submitting the form

Starting URL: http://www.python.org

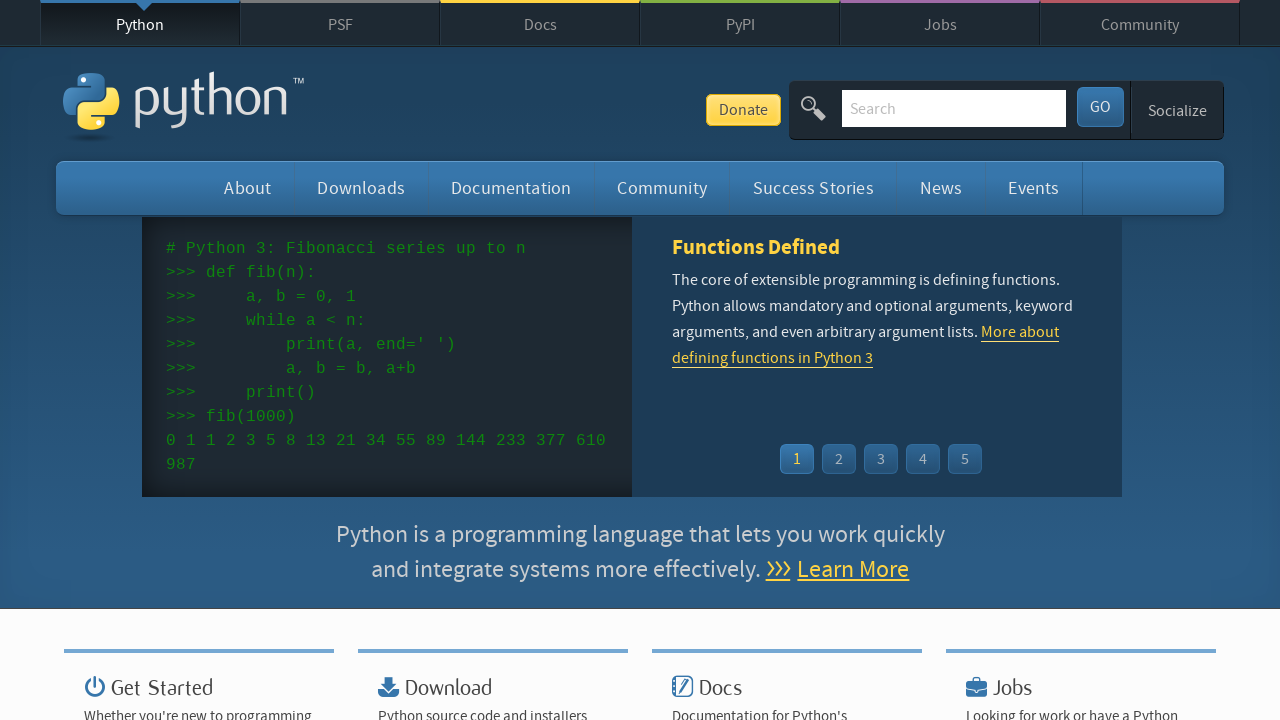

Verified page title contains 'Python'
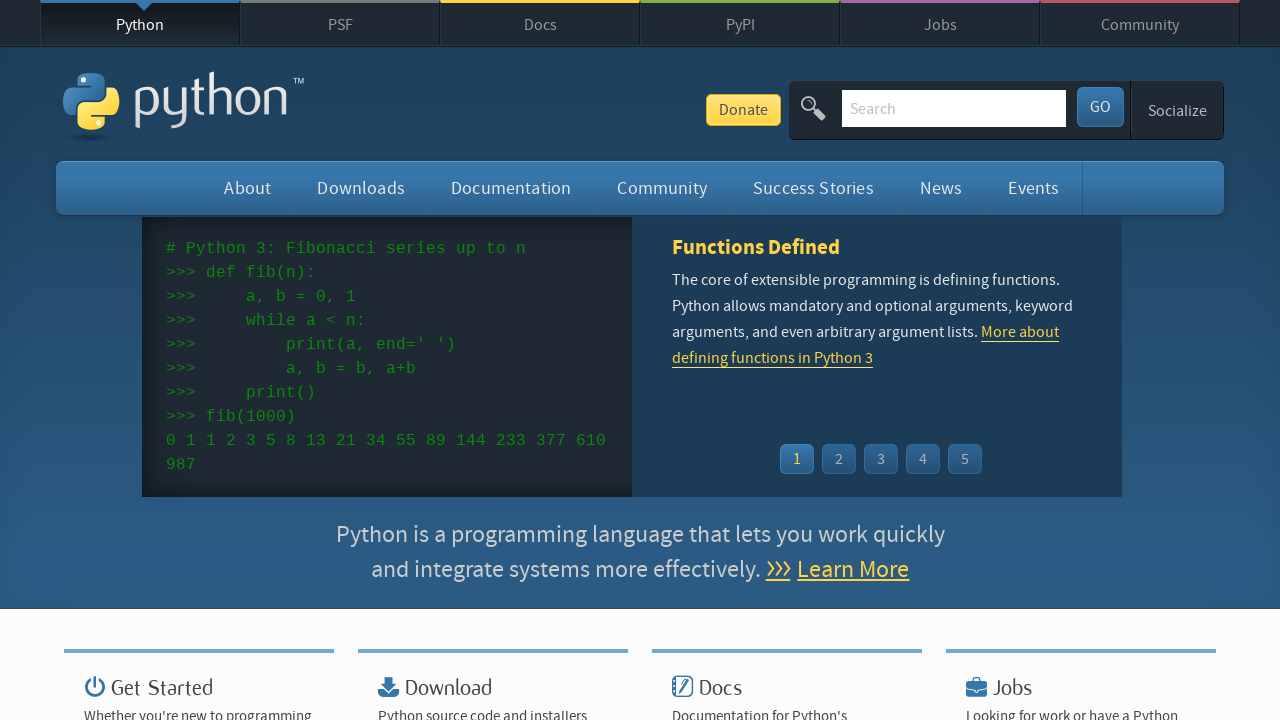

Filled search box with 'selenium' on input[name='q']
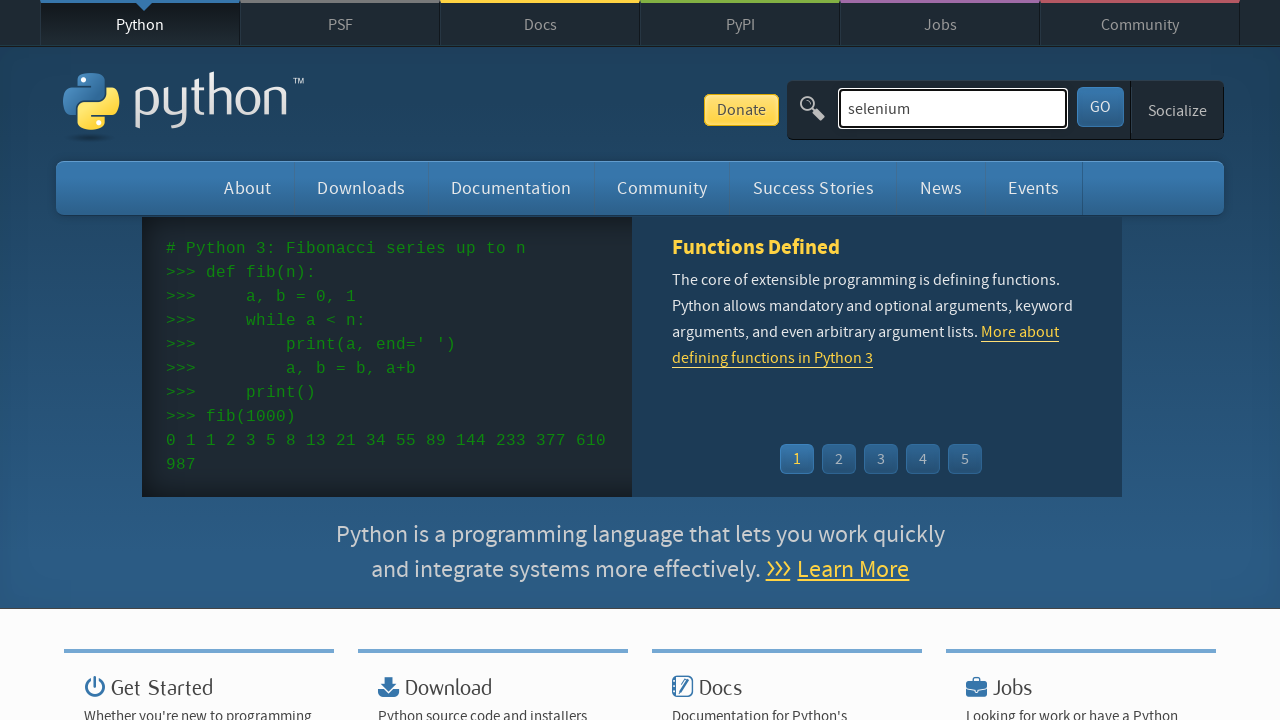

Pressed Enter to submit search query on input[name='q']
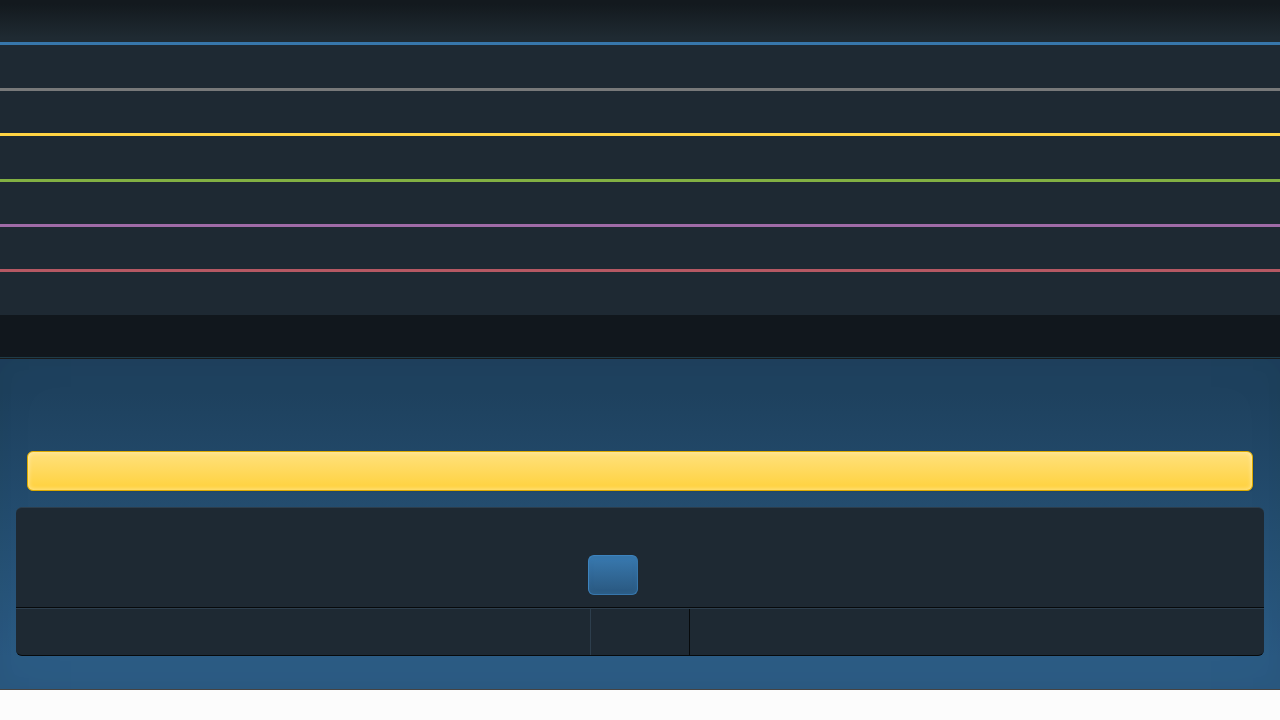

Waited for page to reach networkidle state after search
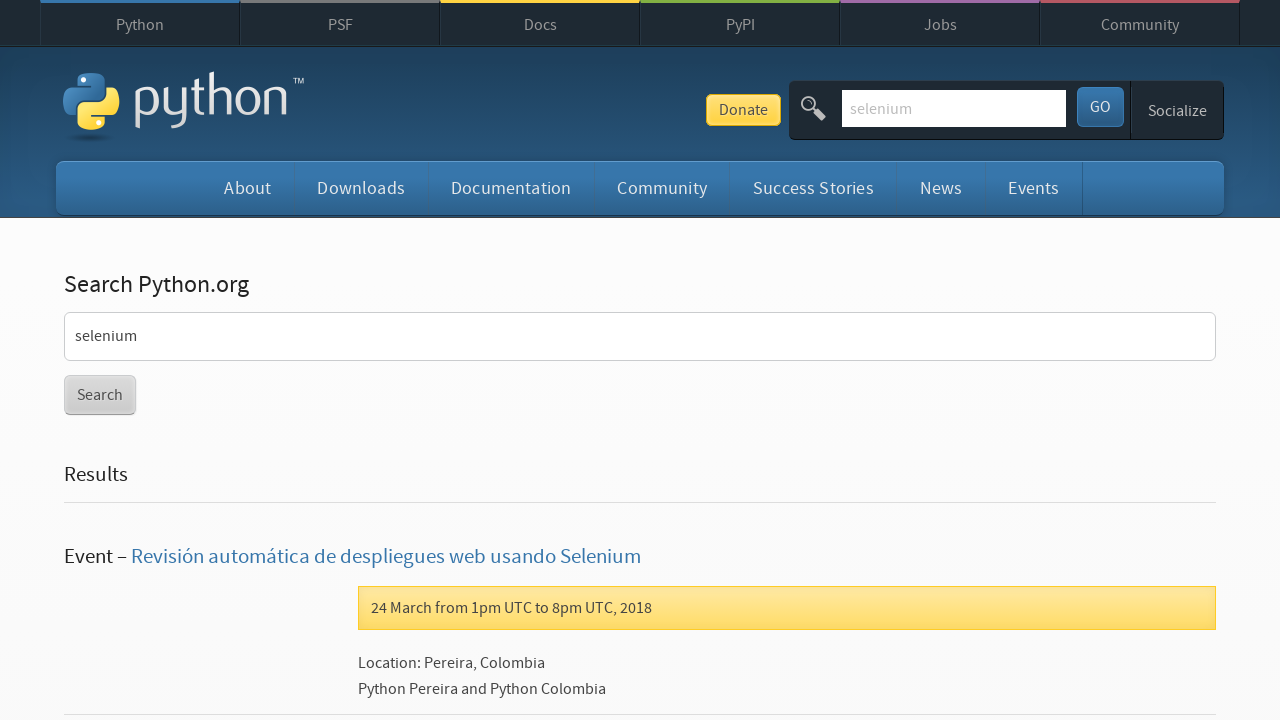

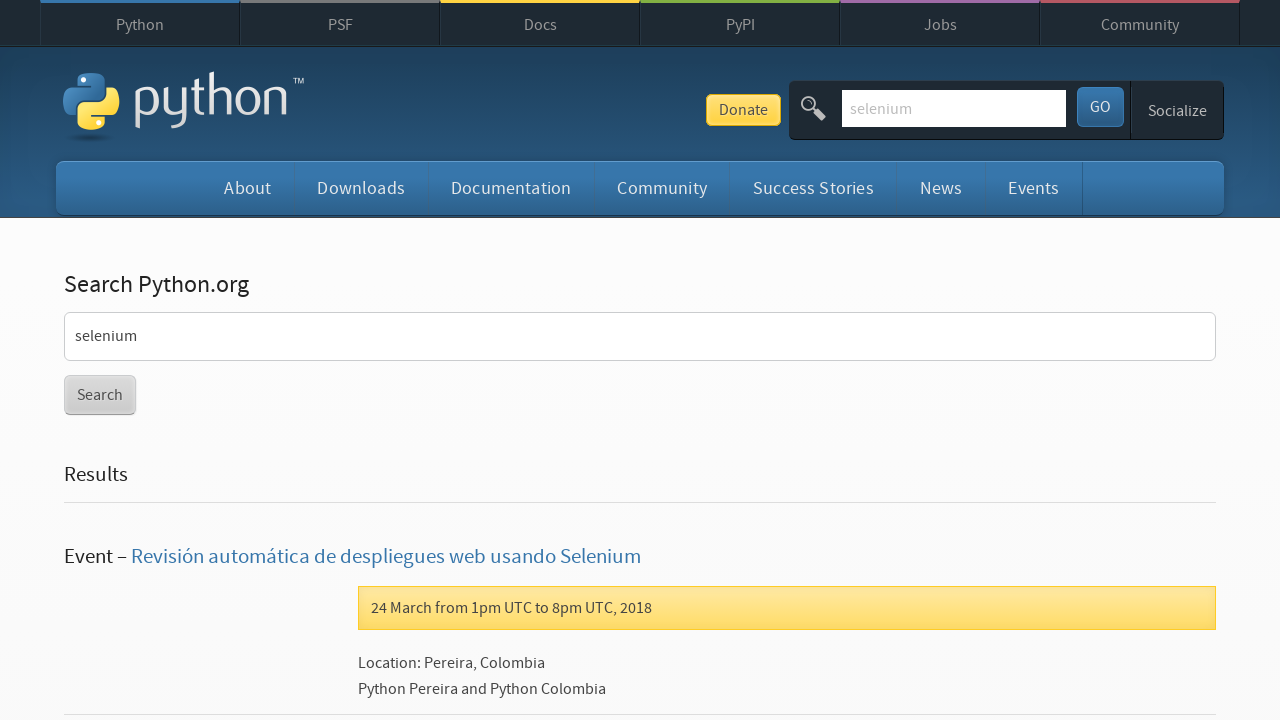